Tests drag and drop functionality on the jQuery UI droppable demo page by performing incremental drag movements to move a draggable element diagonally and vertically, then completing a drag-and-drop to the target area.

Starting URL: http://jqueryui.com/resources/demos/droppable/default.html

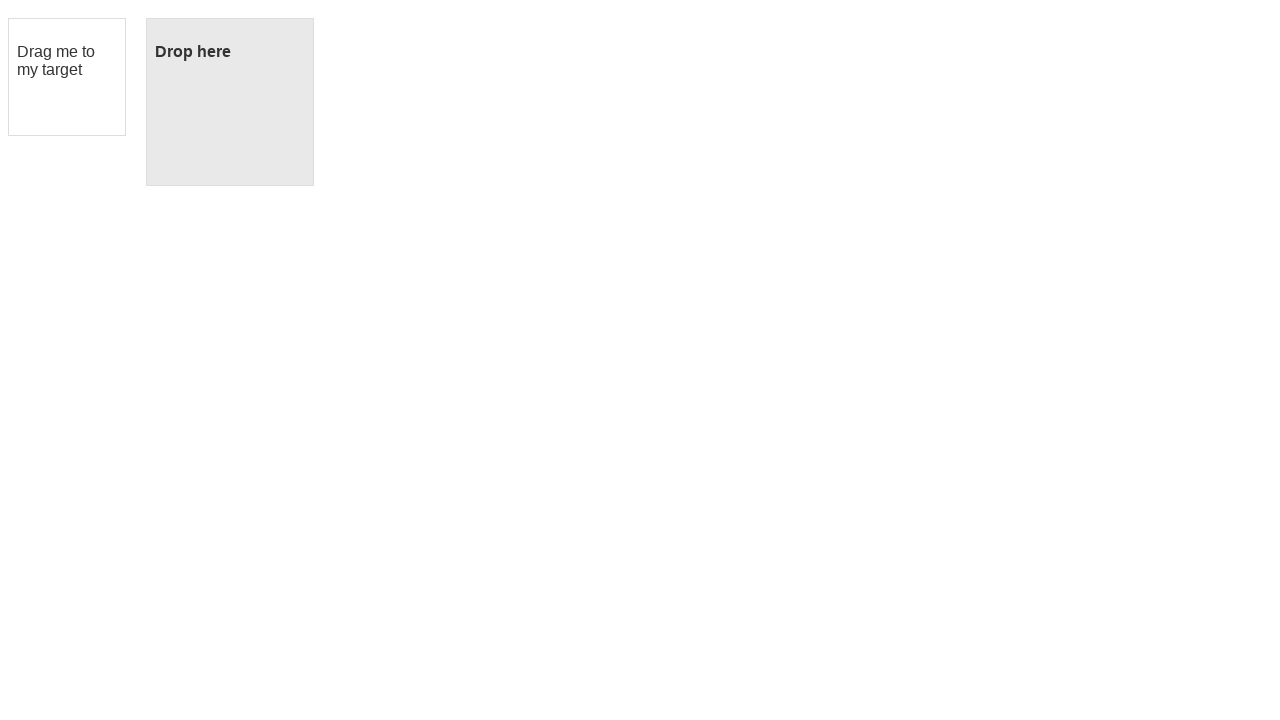

Located draggable element with ID 'draggable'
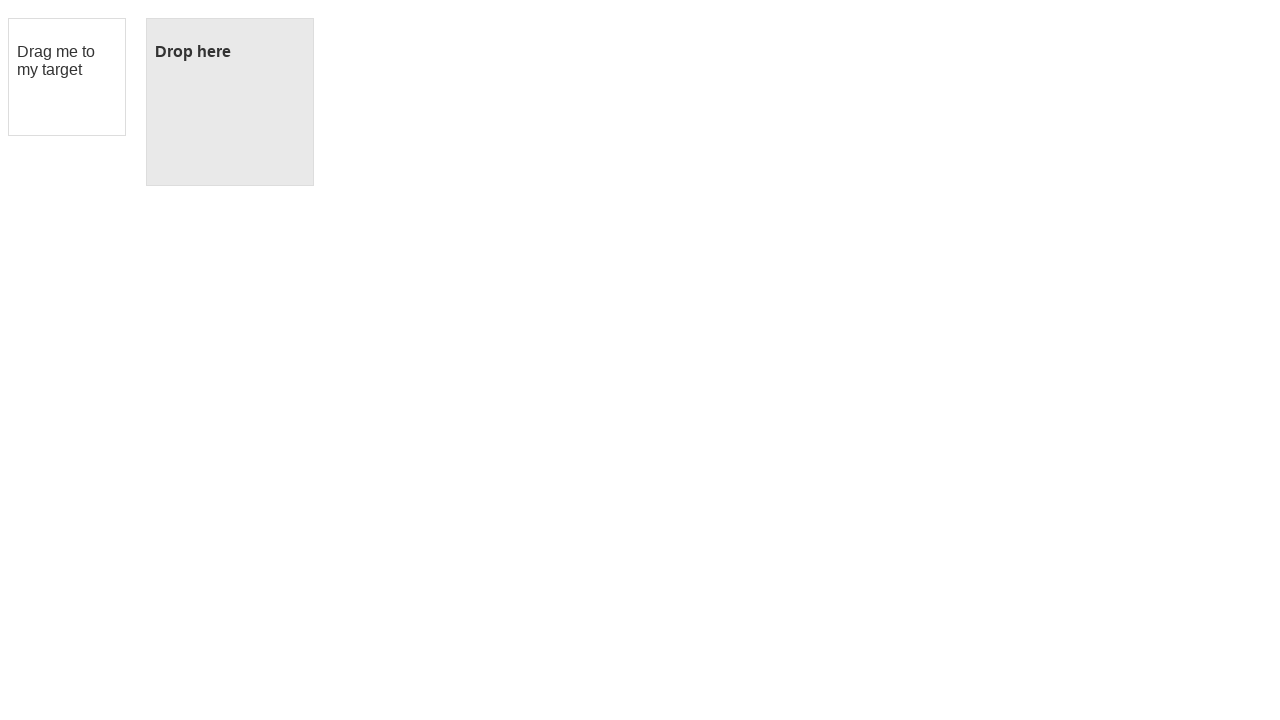

Located droppable target element with ID 'droppable'
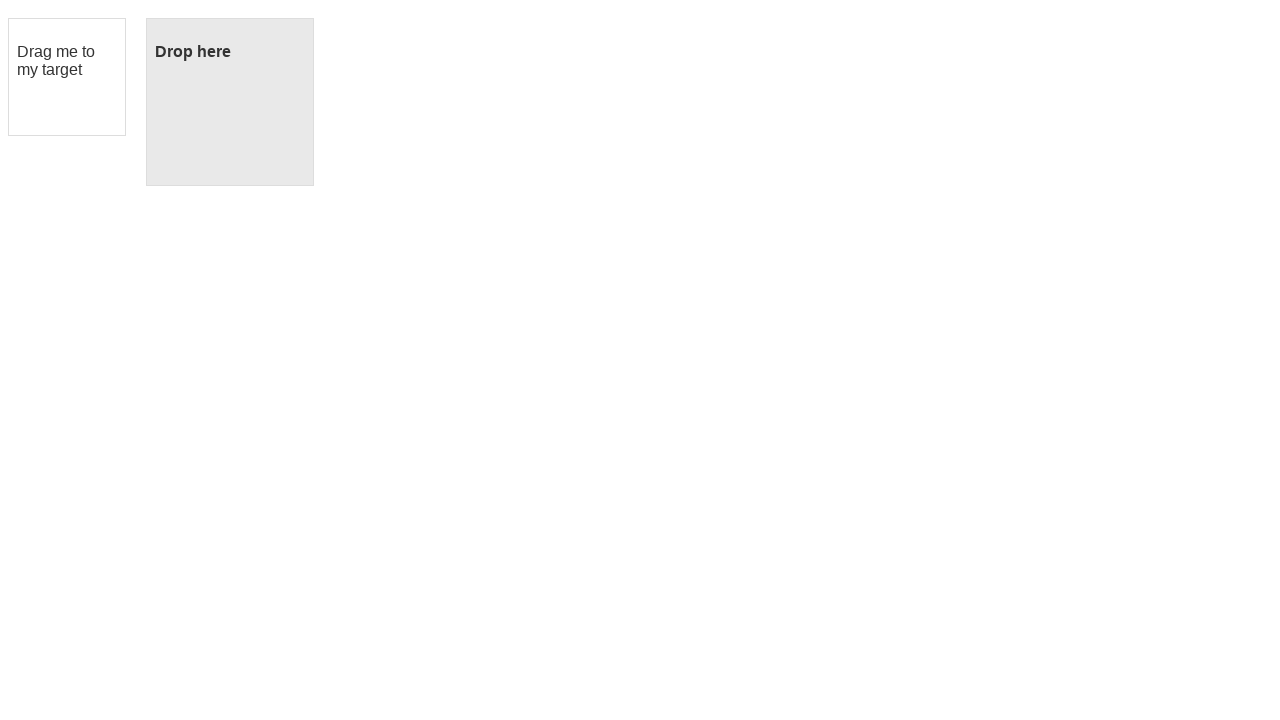

Retrieved bounding box of draggable element
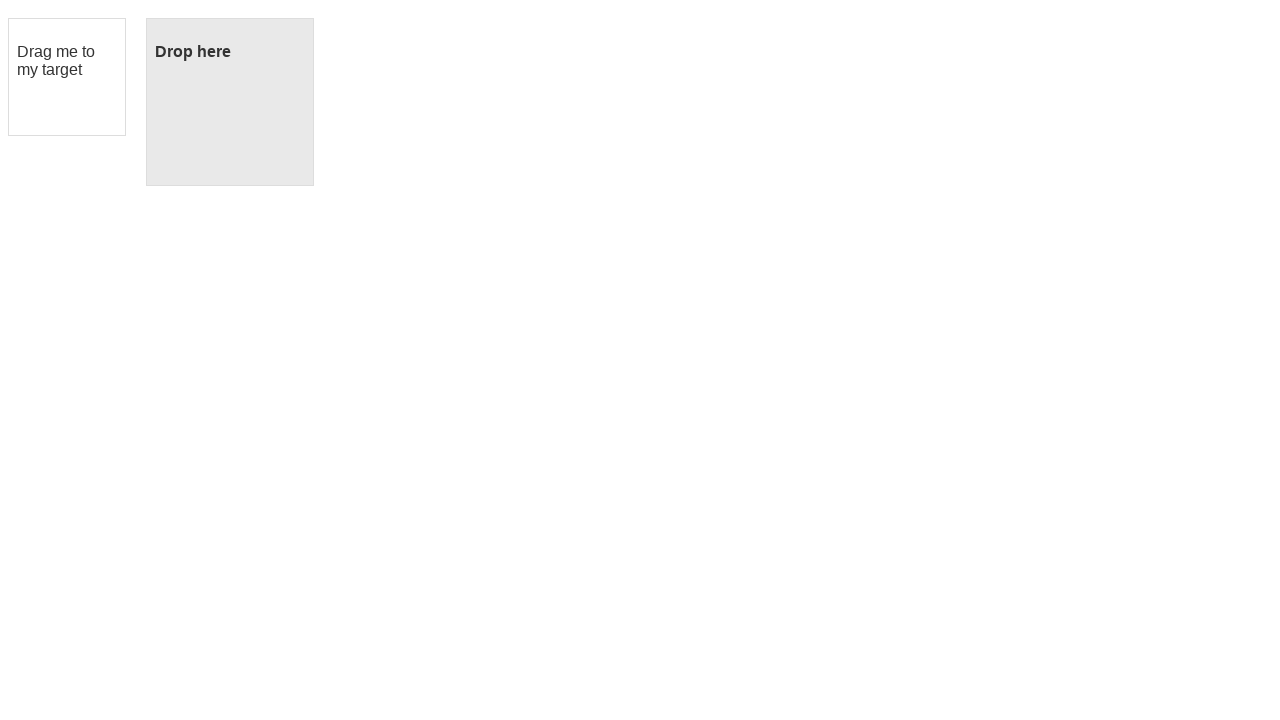

Moved mouse to center of draggable element at (67, 77)
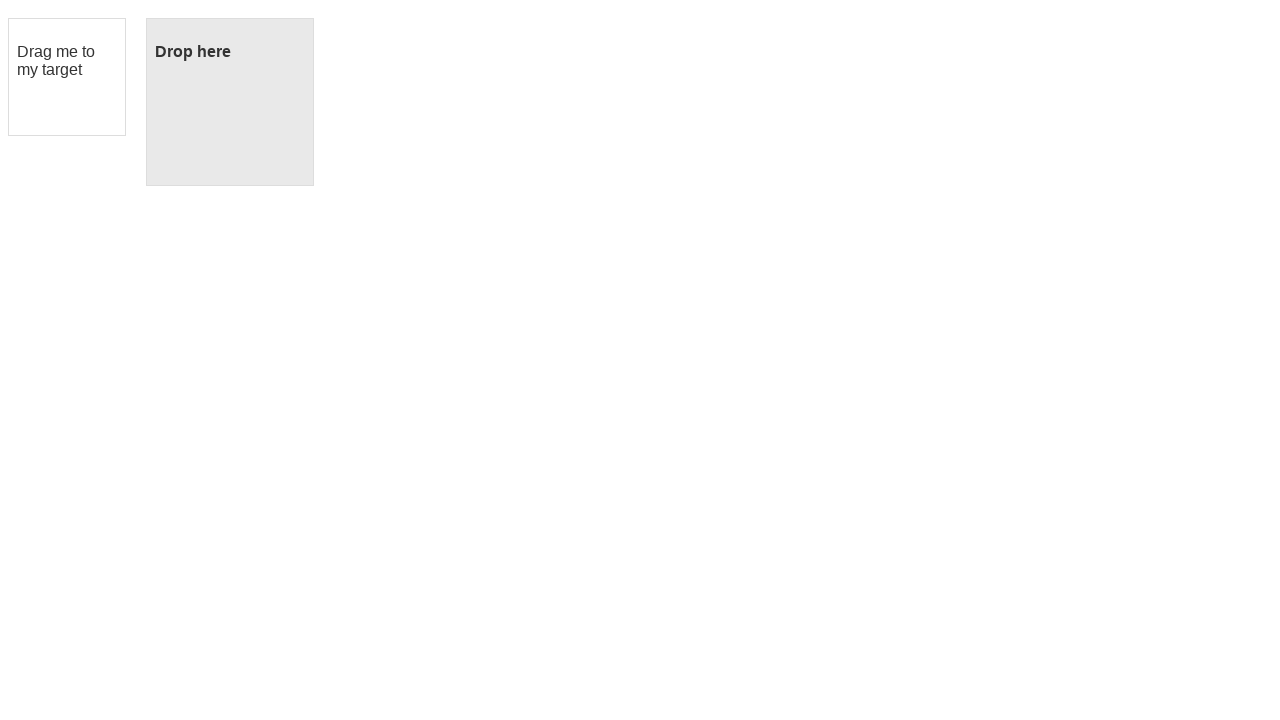

Pressed mouse button down to start drag at (67, 77)
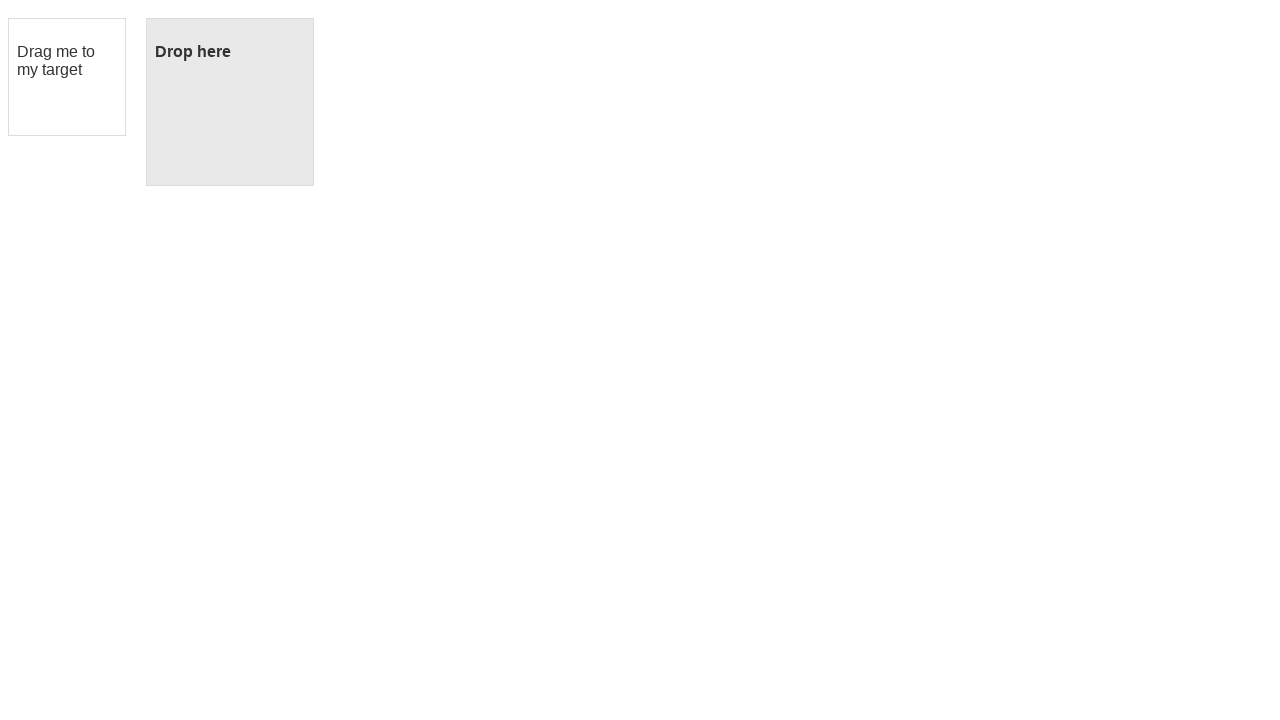

Moved mouse diagonally (160px right, 320px down) while dragging at (227, 397)
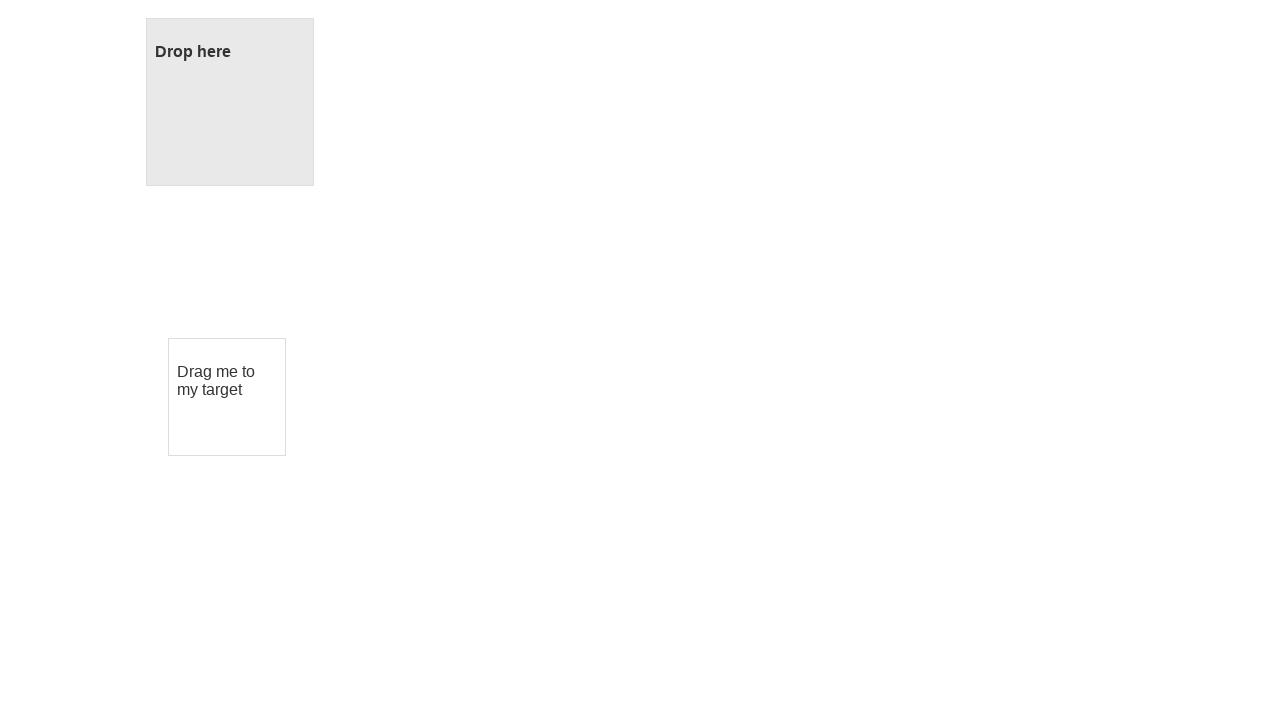

Moved mouse upward (280px) while dragging at (227, 117)
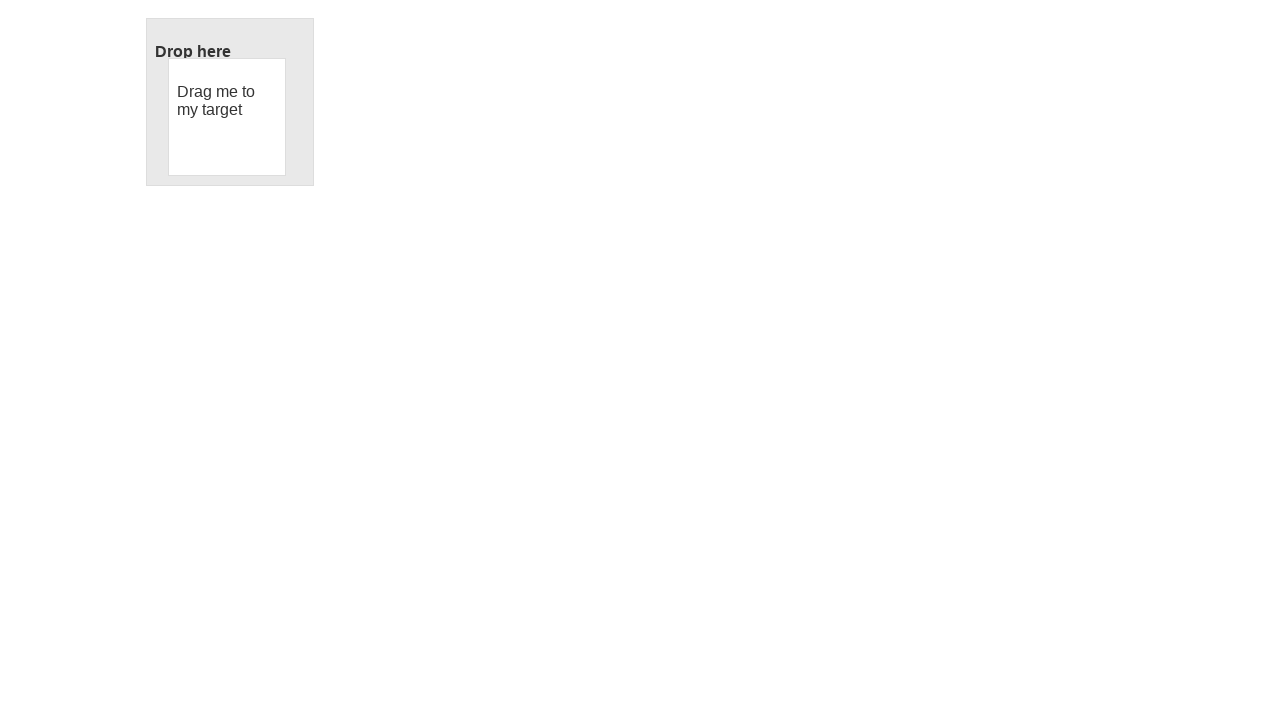

Released mouse button to complete first drag operation at (227, 117)
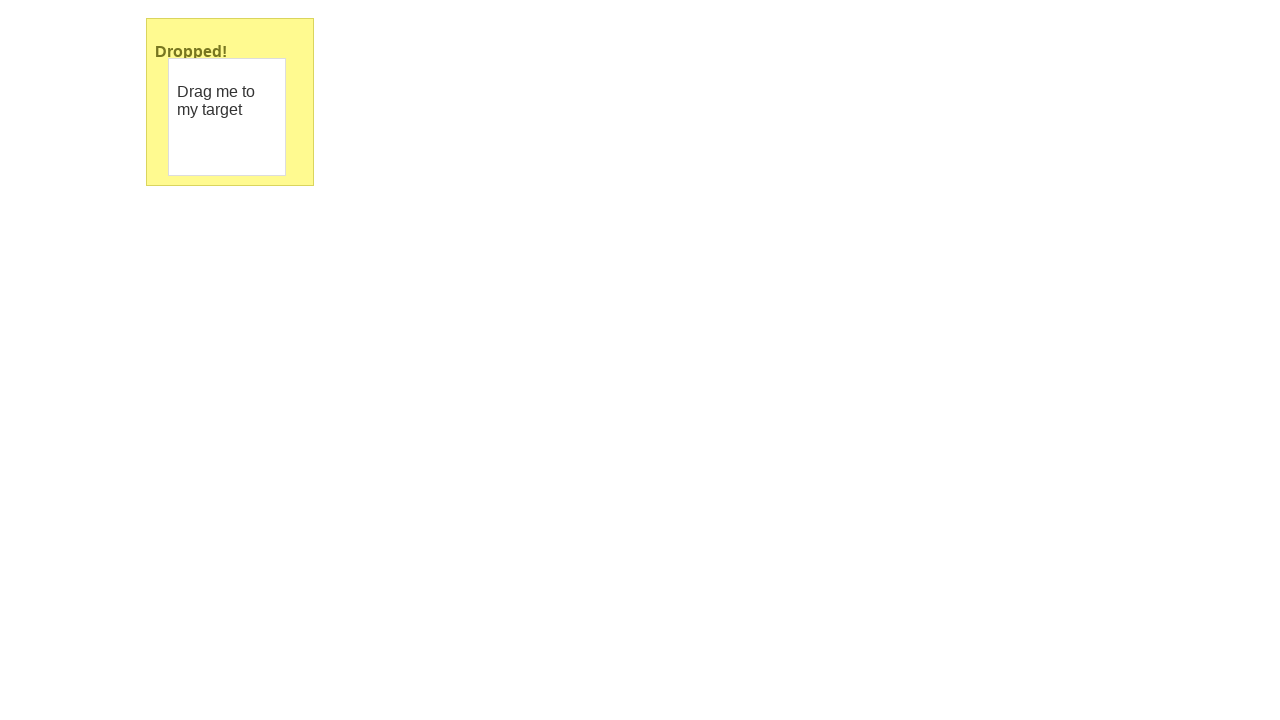

Waited 1 second after first drag operation
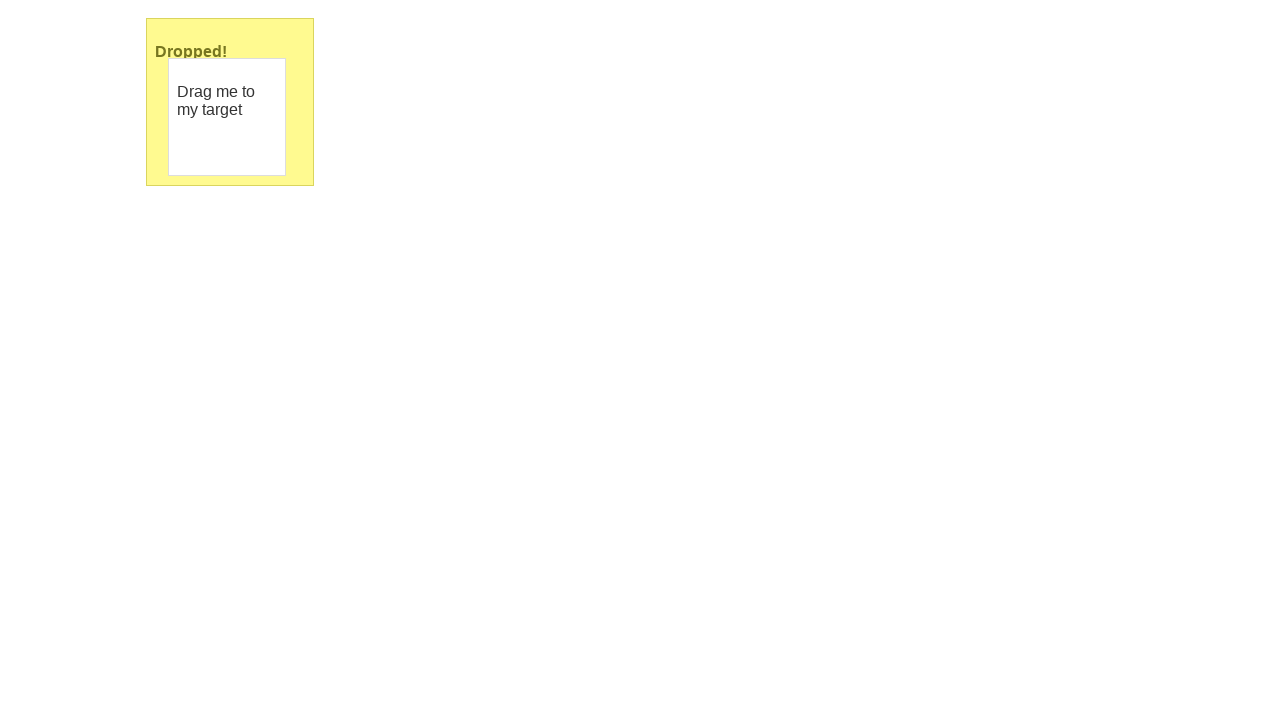

Retrieved updated bounding box of draggable element
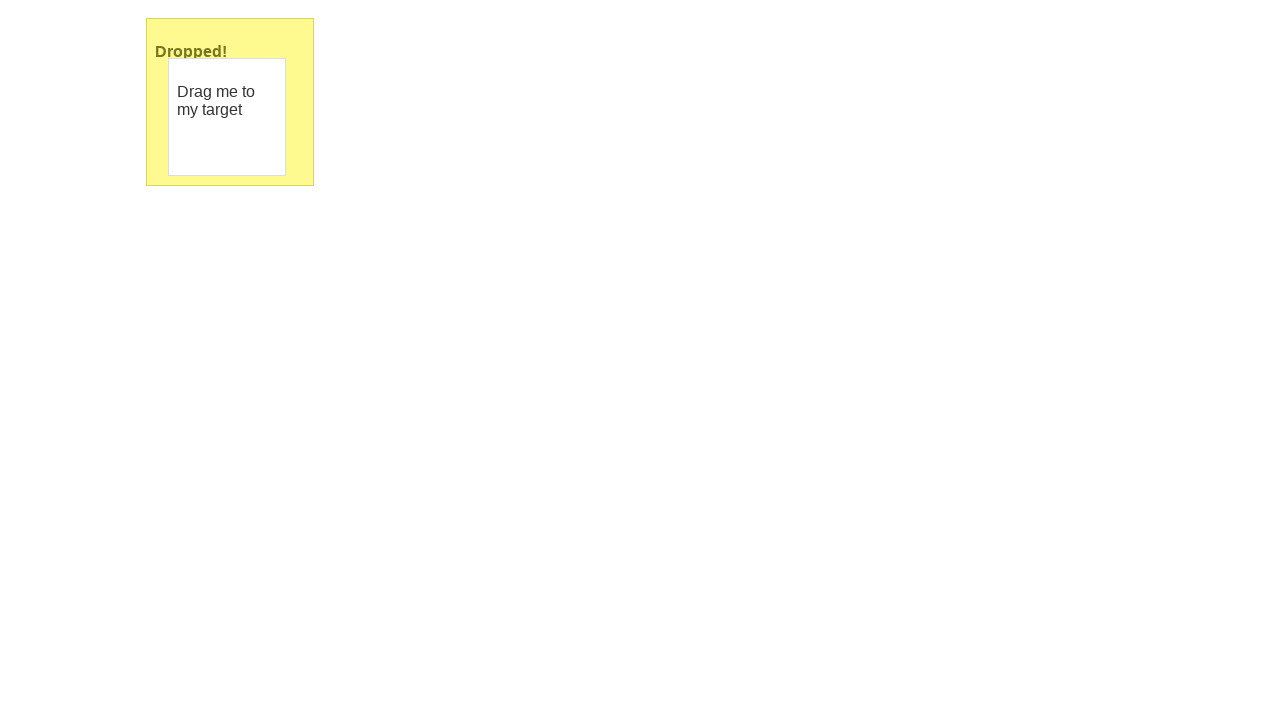

Moved mouse to center of draggable element for reset at (227, 117)
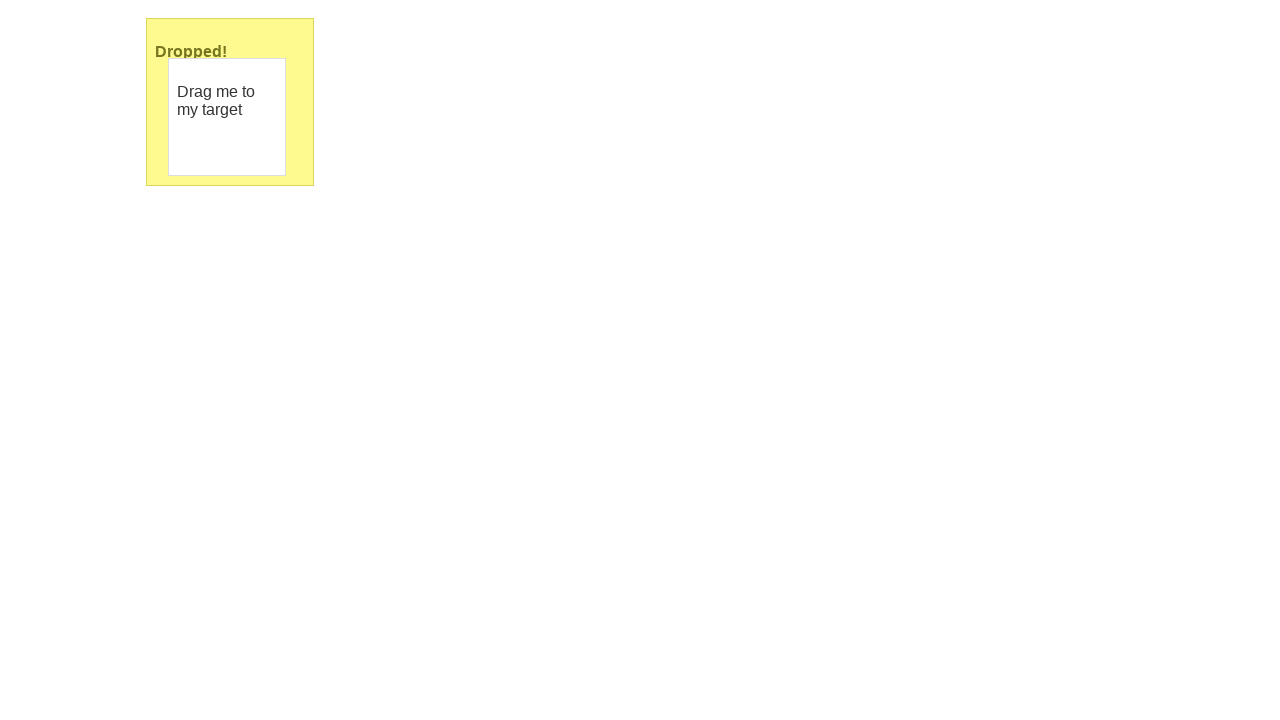

Pressed mouse button down to start reset drag at (227, 117)
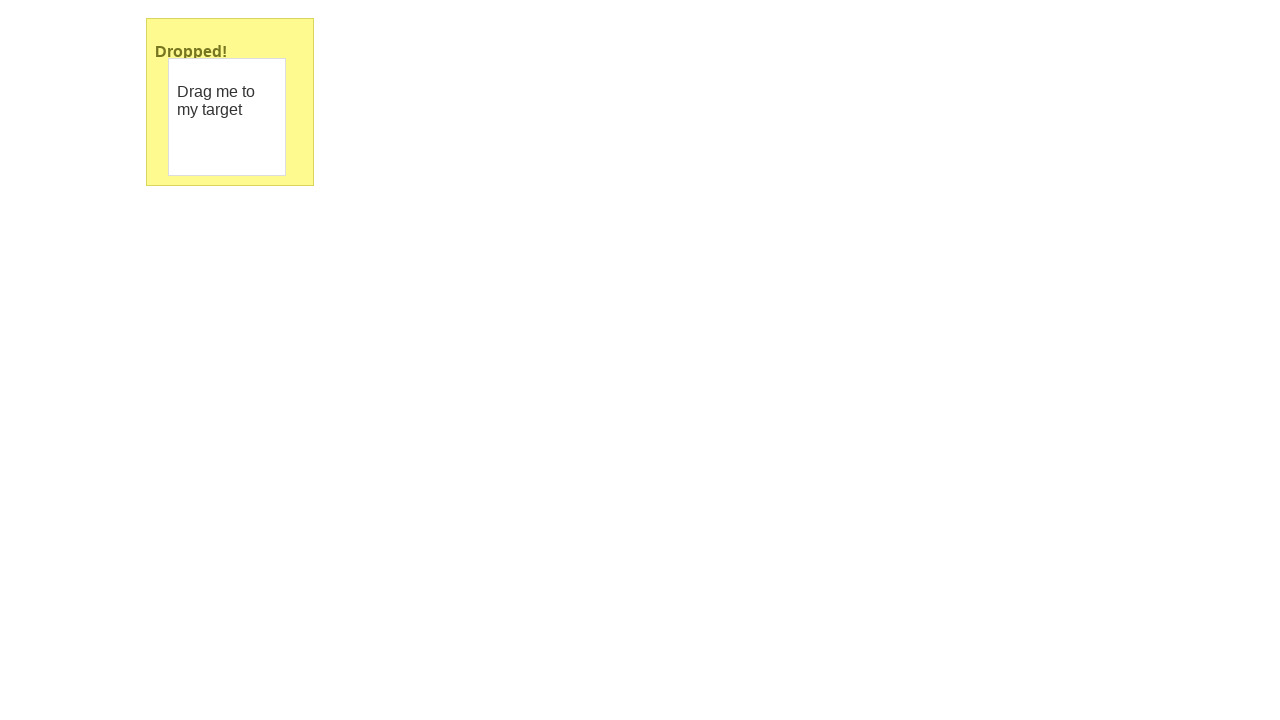

Moved mouse to reset position (160px left, 20px up) while dragging at (67, 97)
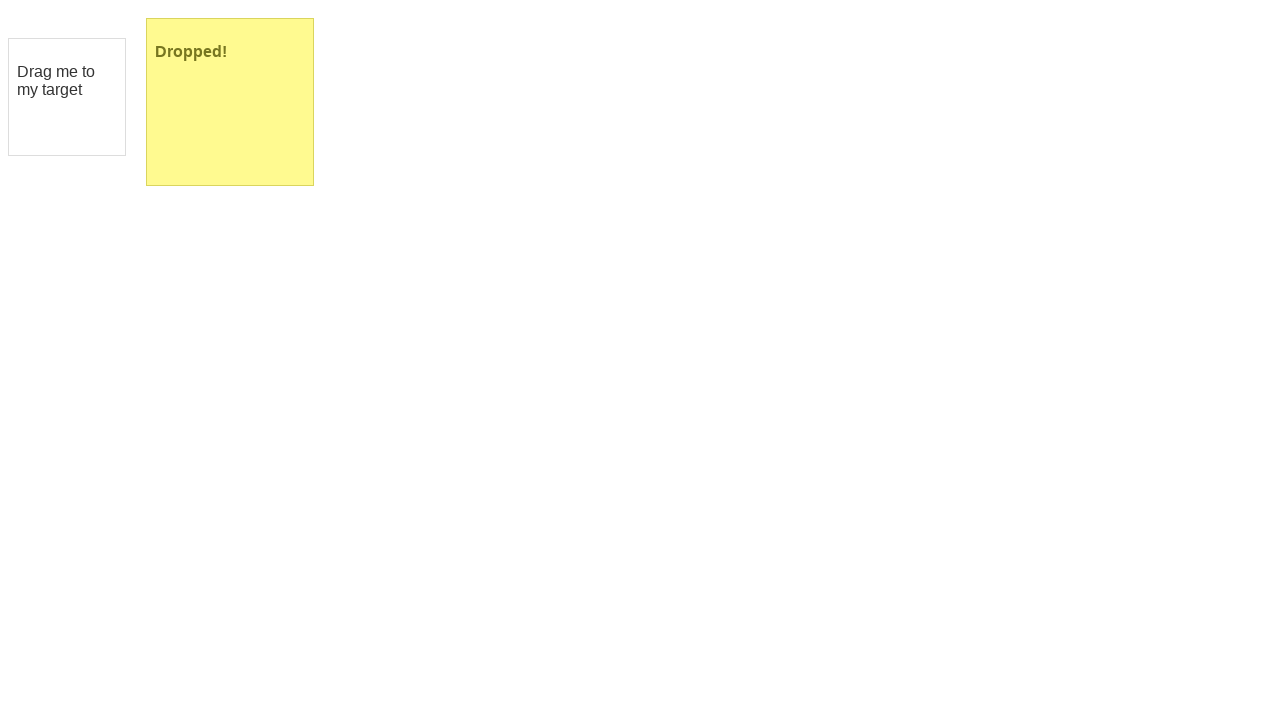

Released mouse button to complete reset drag operation at (67, 97)
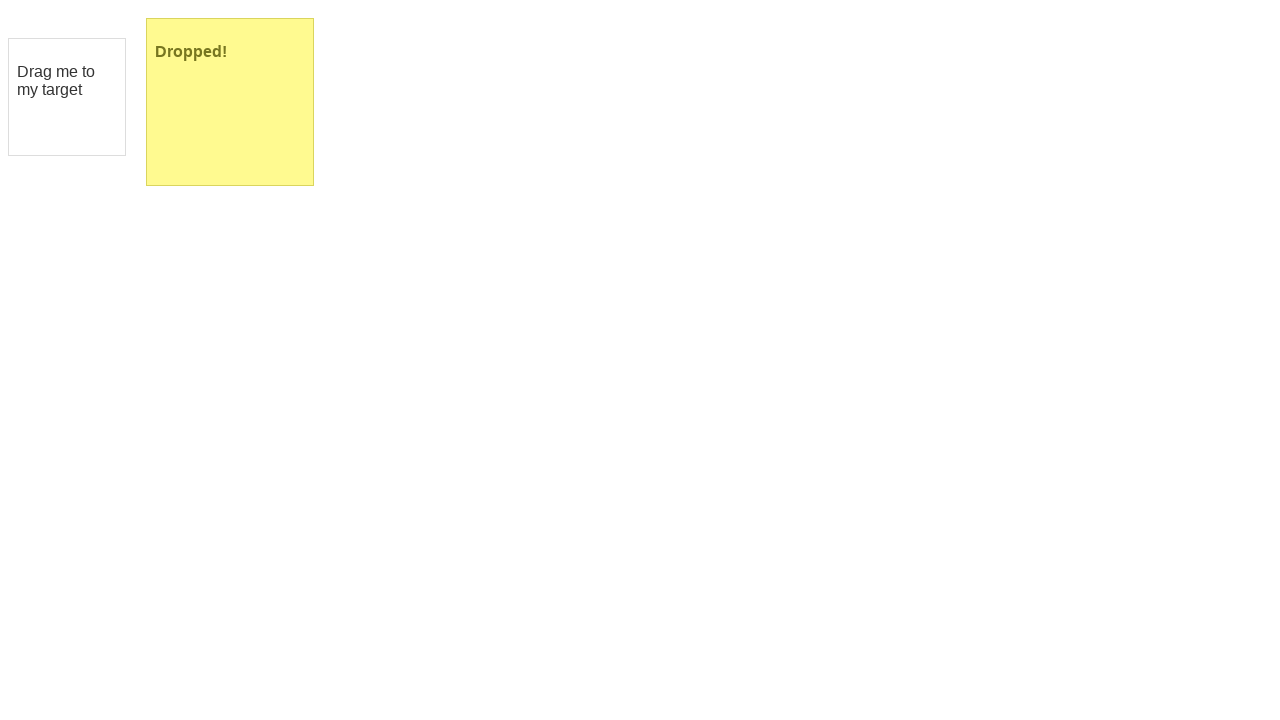

Waited 1 second after reset drag operation
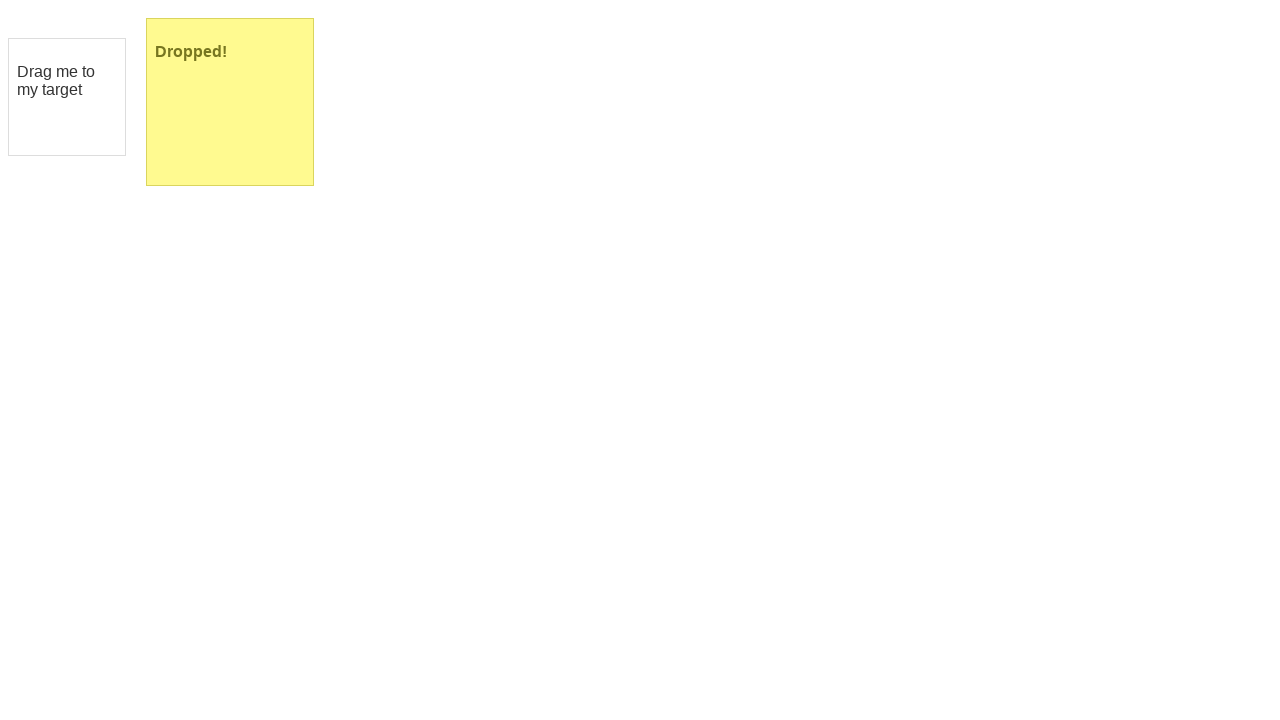

Performed final drag and drop from draggable element to droppable target at (230, 102)
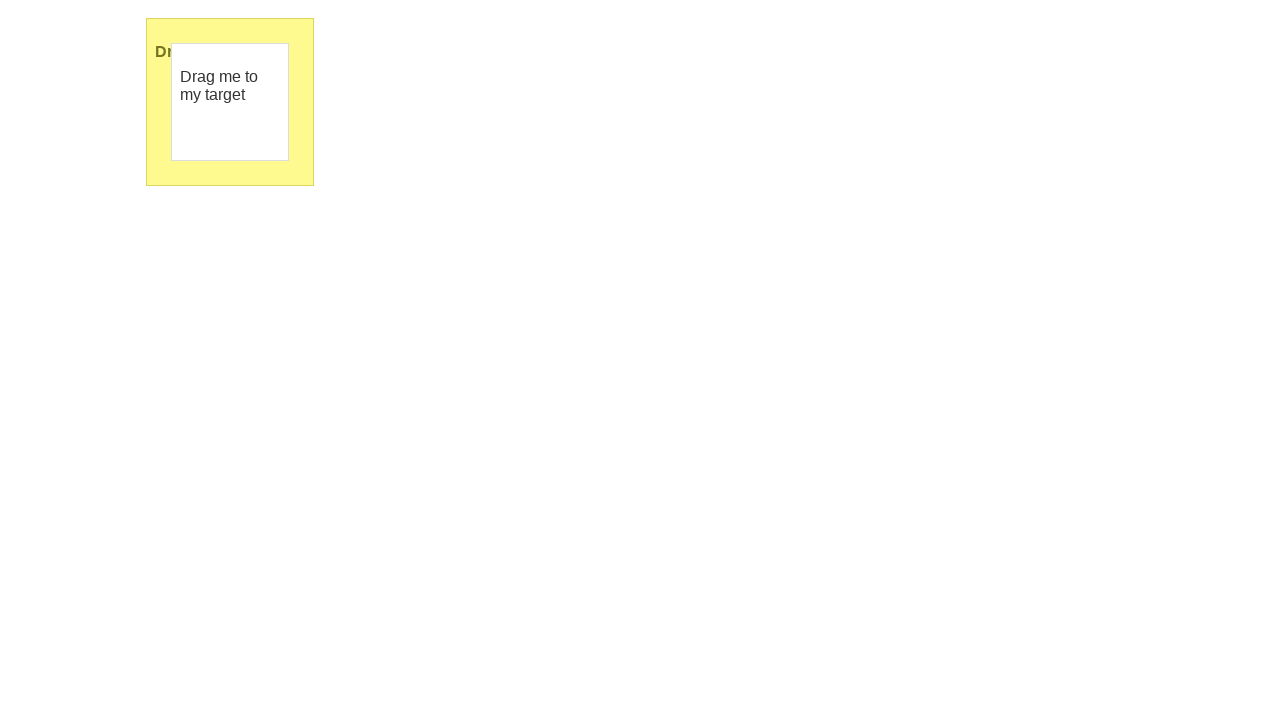

Verified drop was successful - 'Dropped!' text appeared in target element
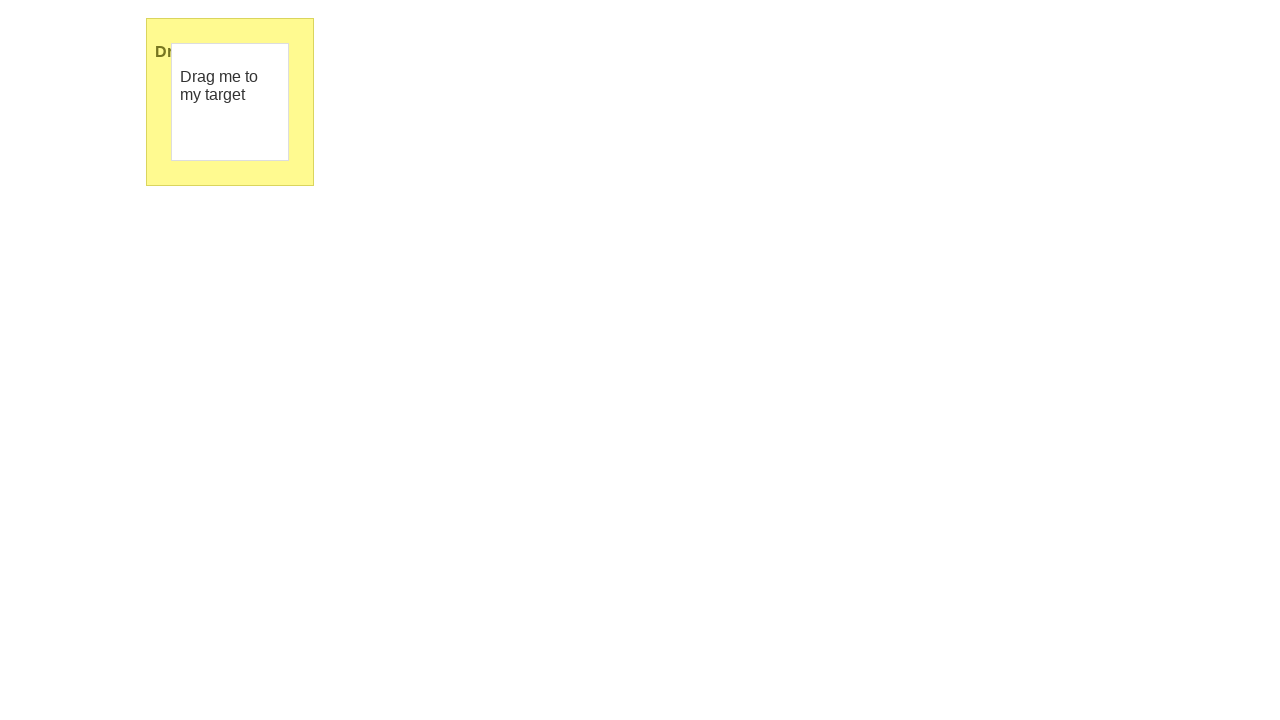

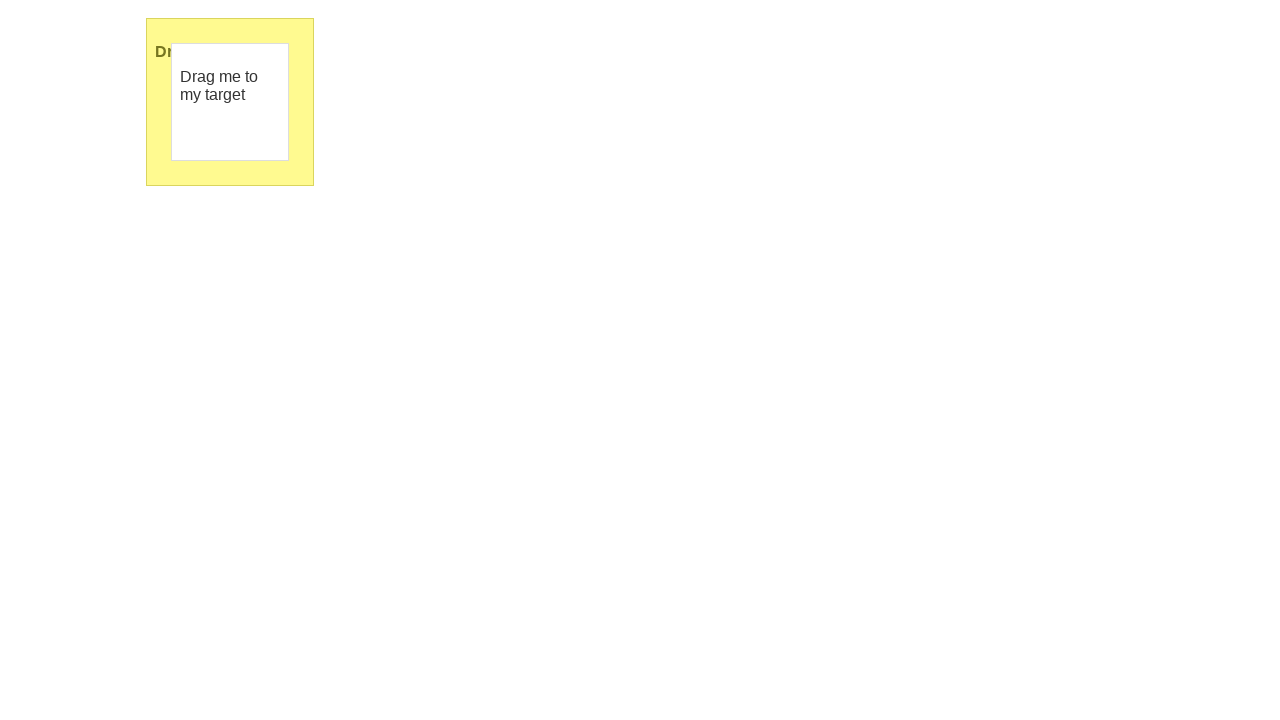